Navigates to demoqa.com and verifies that the header logo/icon element is present on the page

Starting URL: https://demoqa.com/

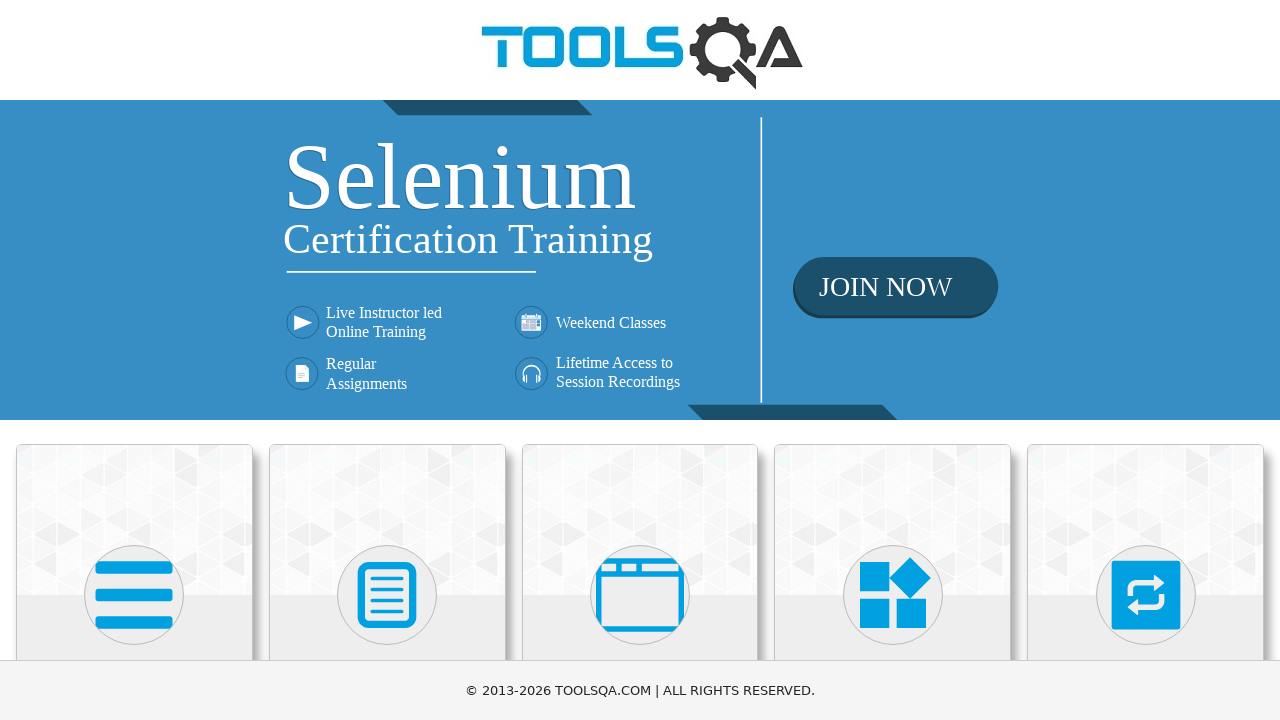

Navigated to https://demoqa.com/
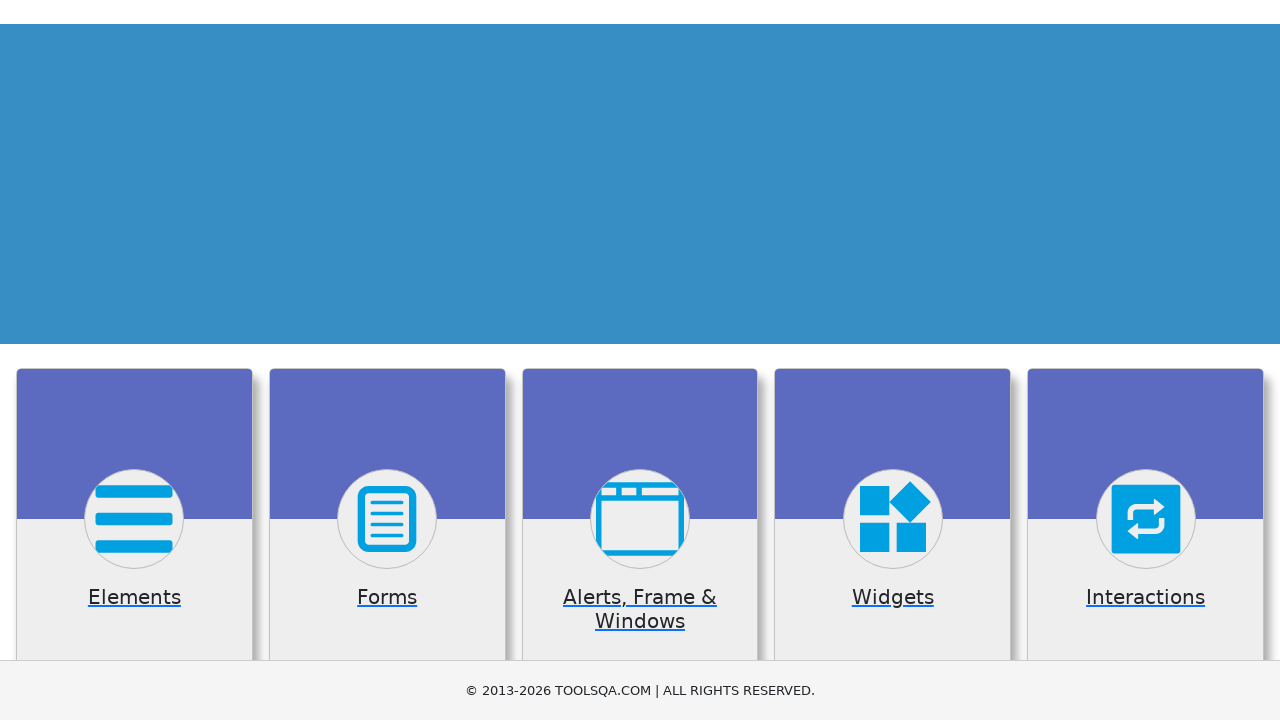

Header logo/icon element is present on the page
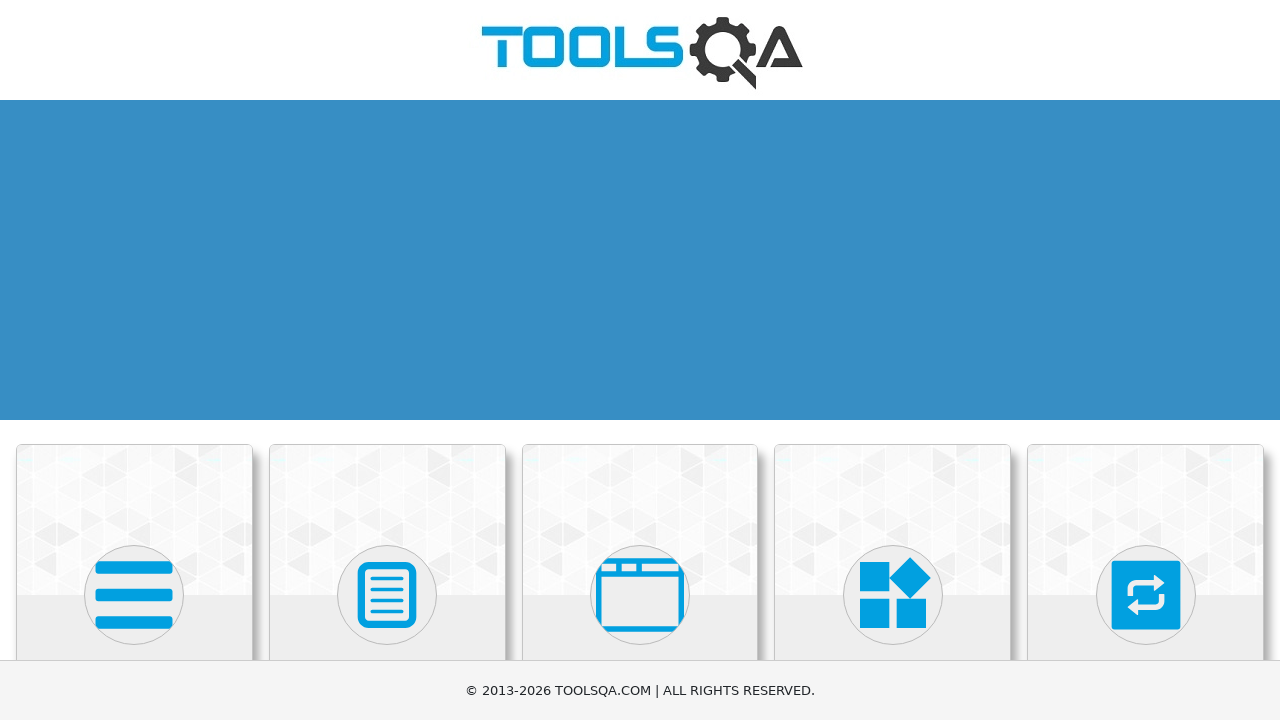

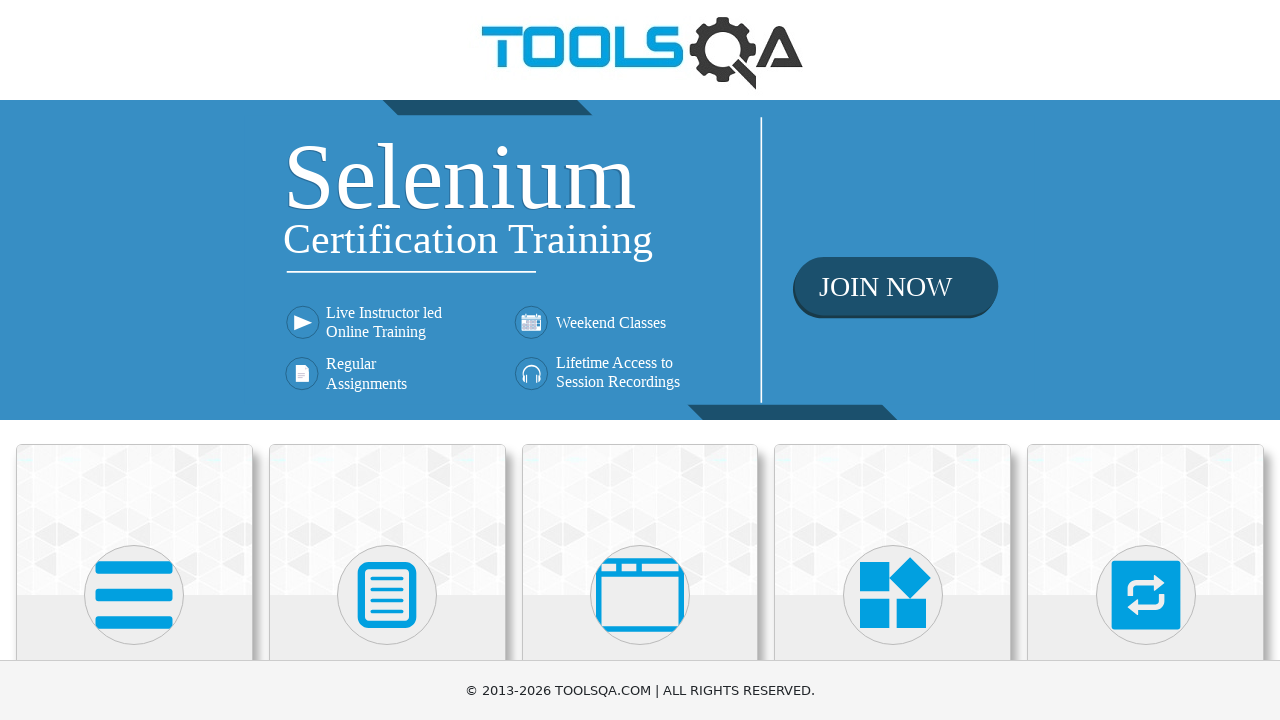